Tests alert handling functionality by interacting with different types of JavaScript alerts including basic alerts, confirmation boxes, and prompt boxes

Starting URL: https://demo.automationtesting.in/Alerts.html

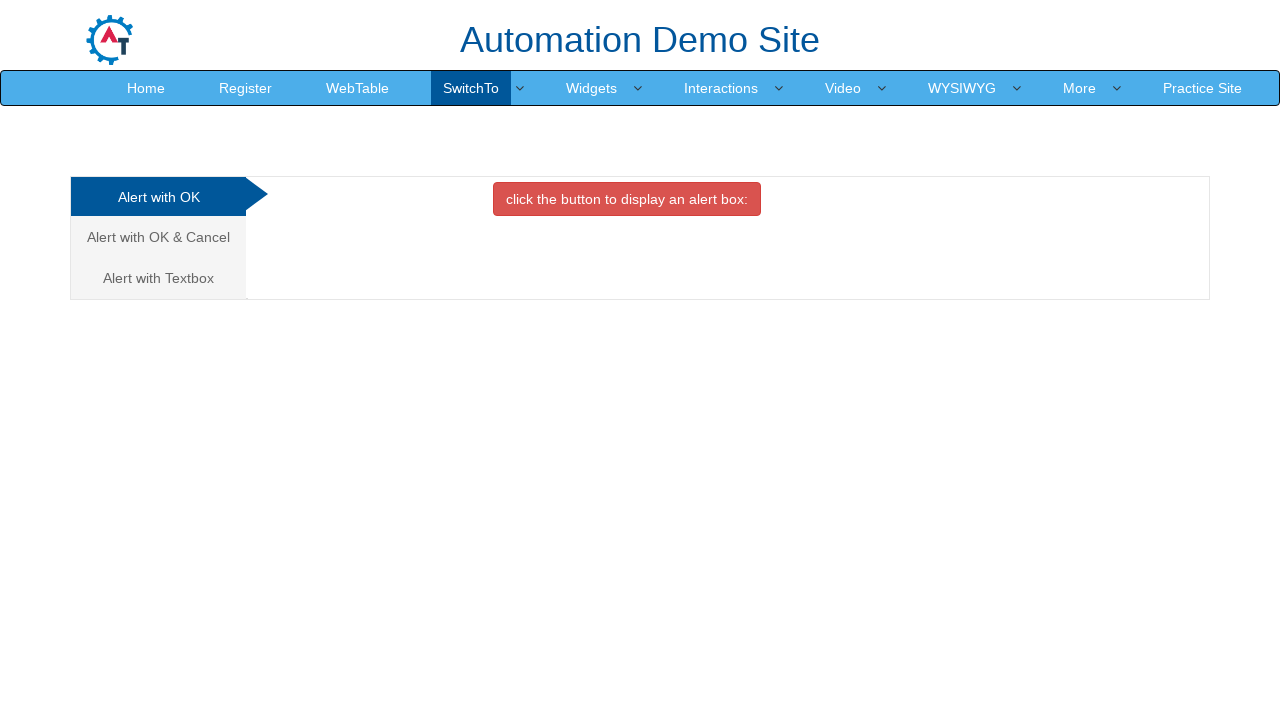

Clicked button to trigger basic alert at (627, 199) on button[onclick='alertbox()']
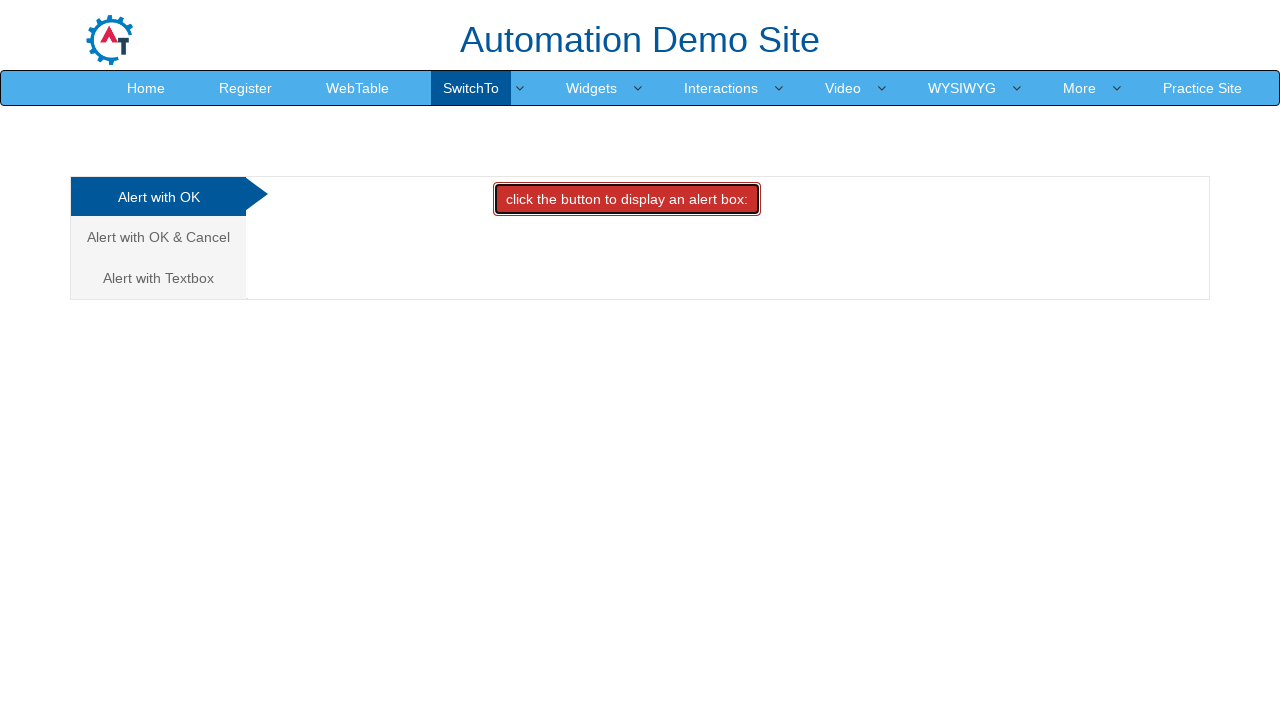

Set up dialog handler to accept alerts
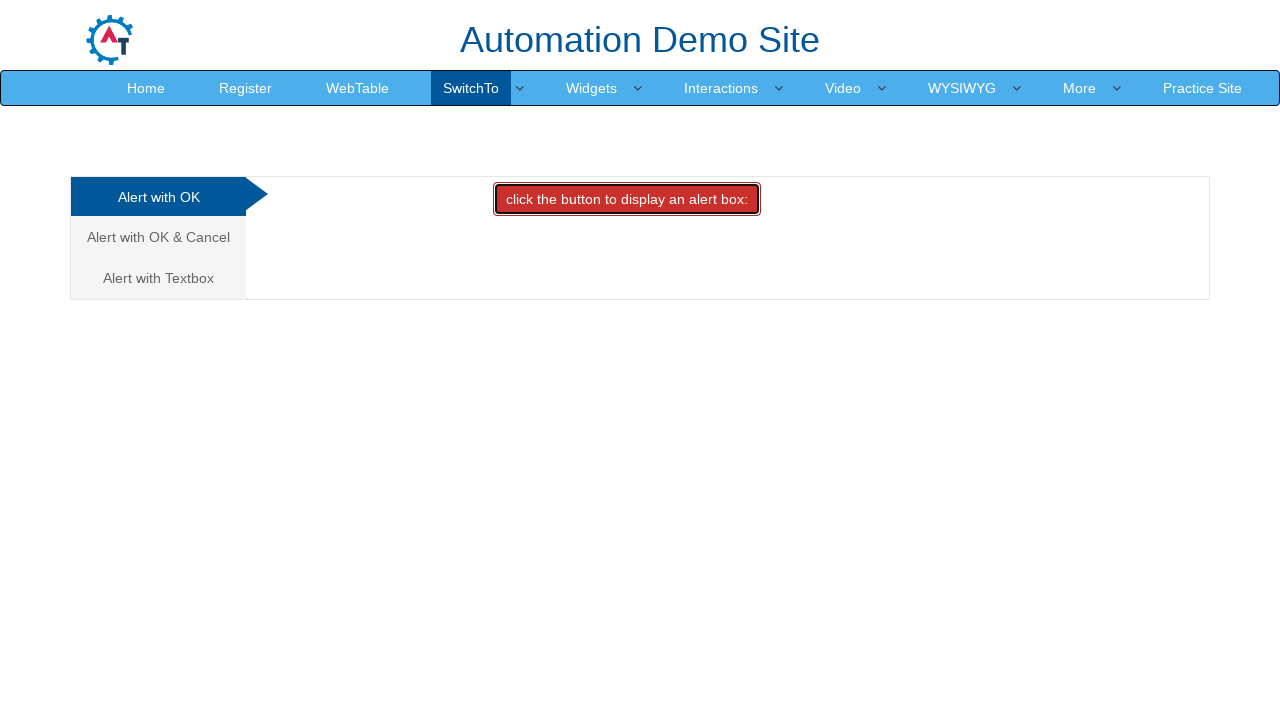

Navigated to Cancel/Confirm tab at (158, 237) on a[href="#CancelTab"]
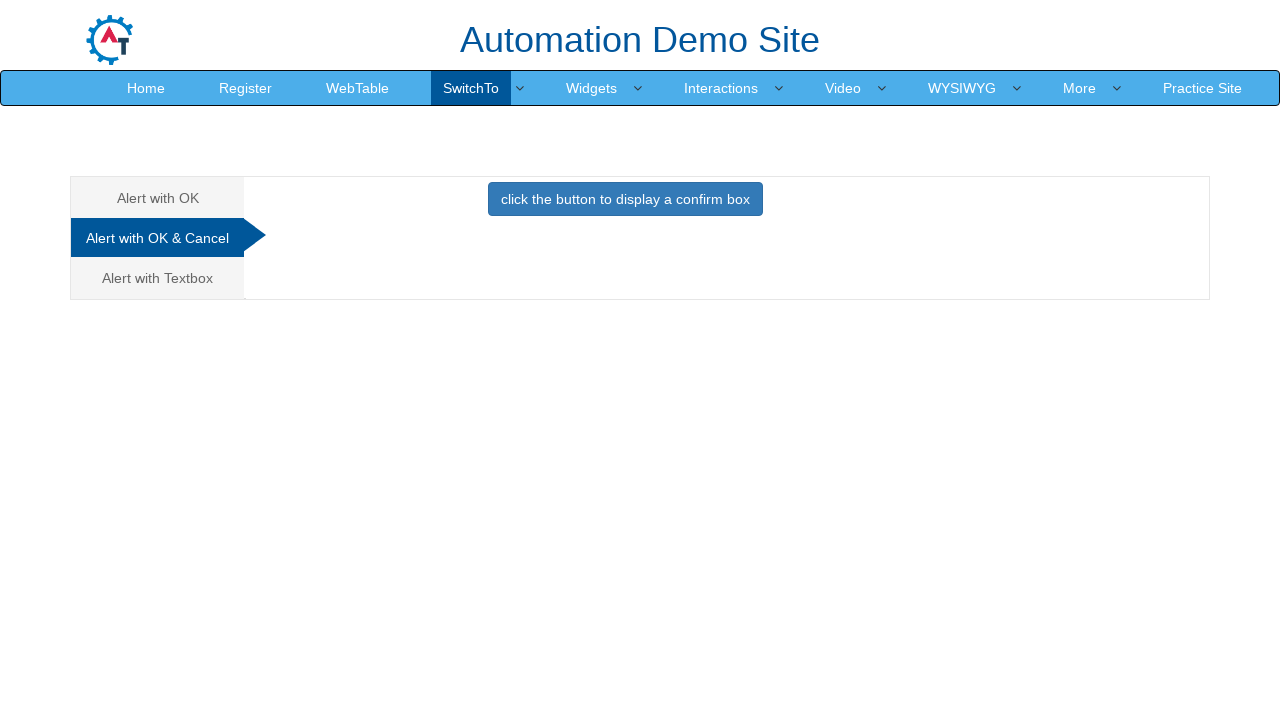

Clicked button to trigger confirmation box at (625, 199) on button[onclick='confirmbox()']
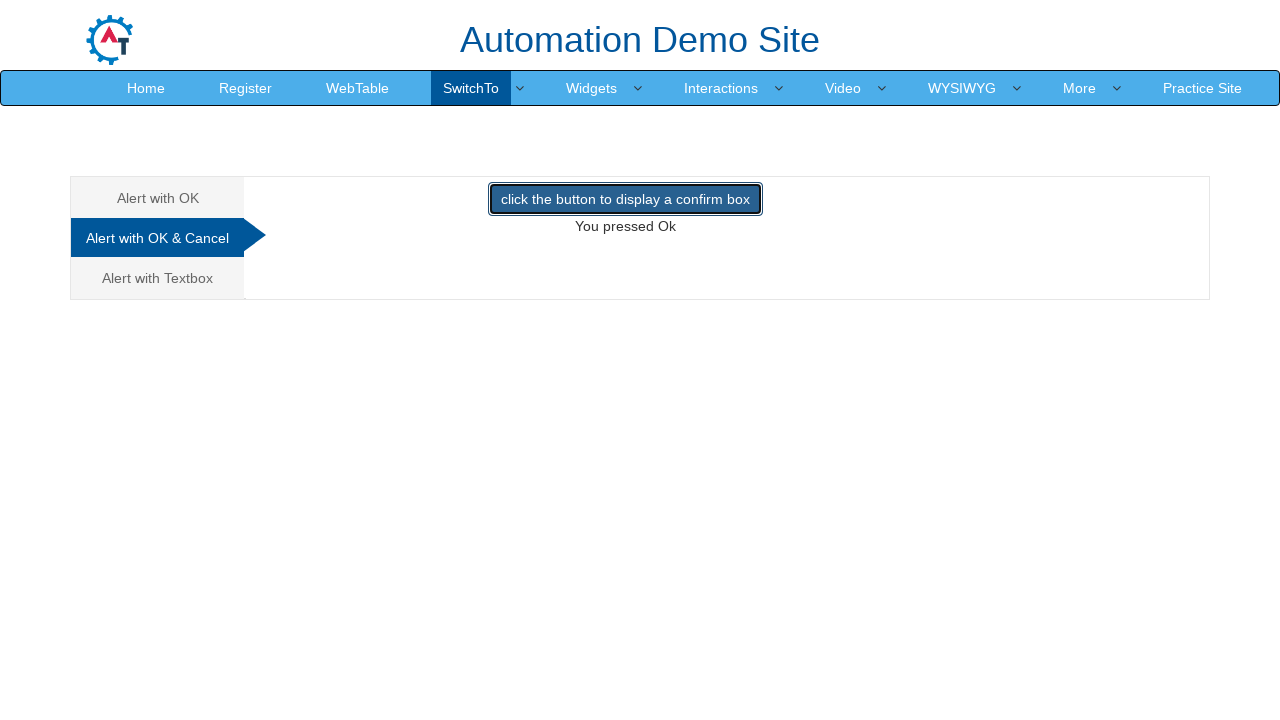

Navigated to Textbox/Prompt tab at (158, 278) on a[href="#Textbox"]
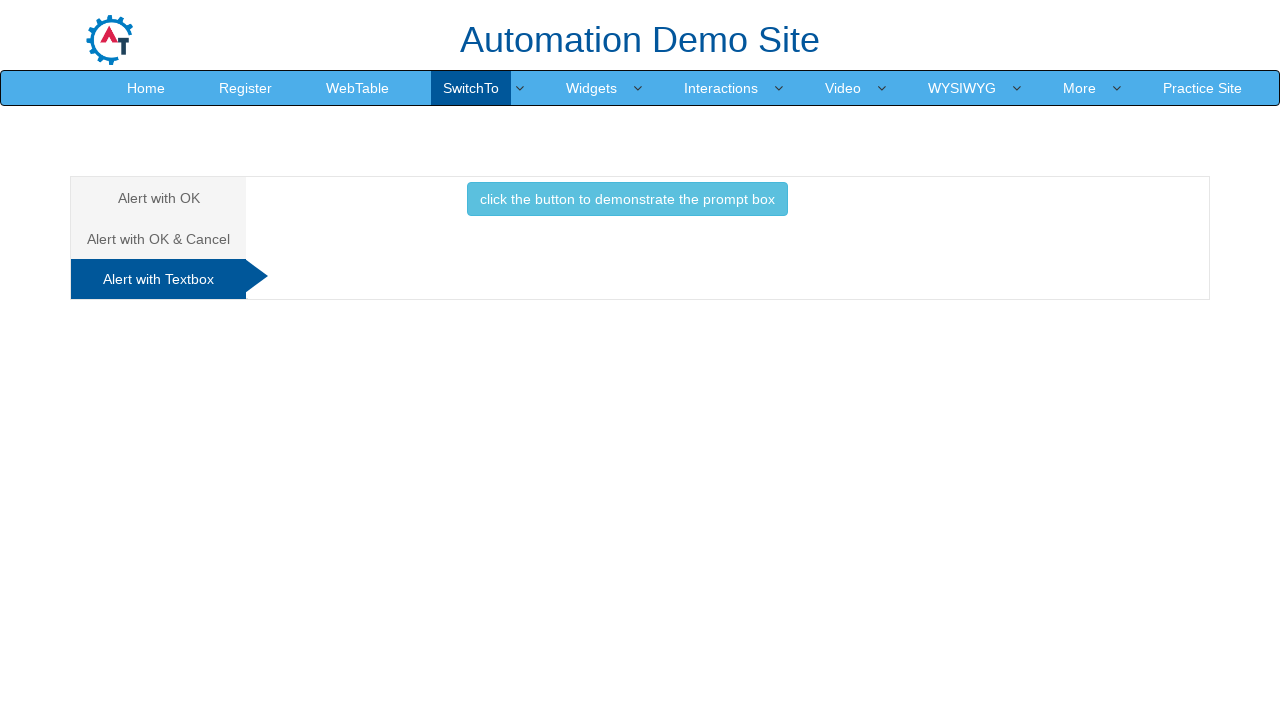

Clicked button to trigger prompt box at (627, 199) on button[onclick='promptbox()']
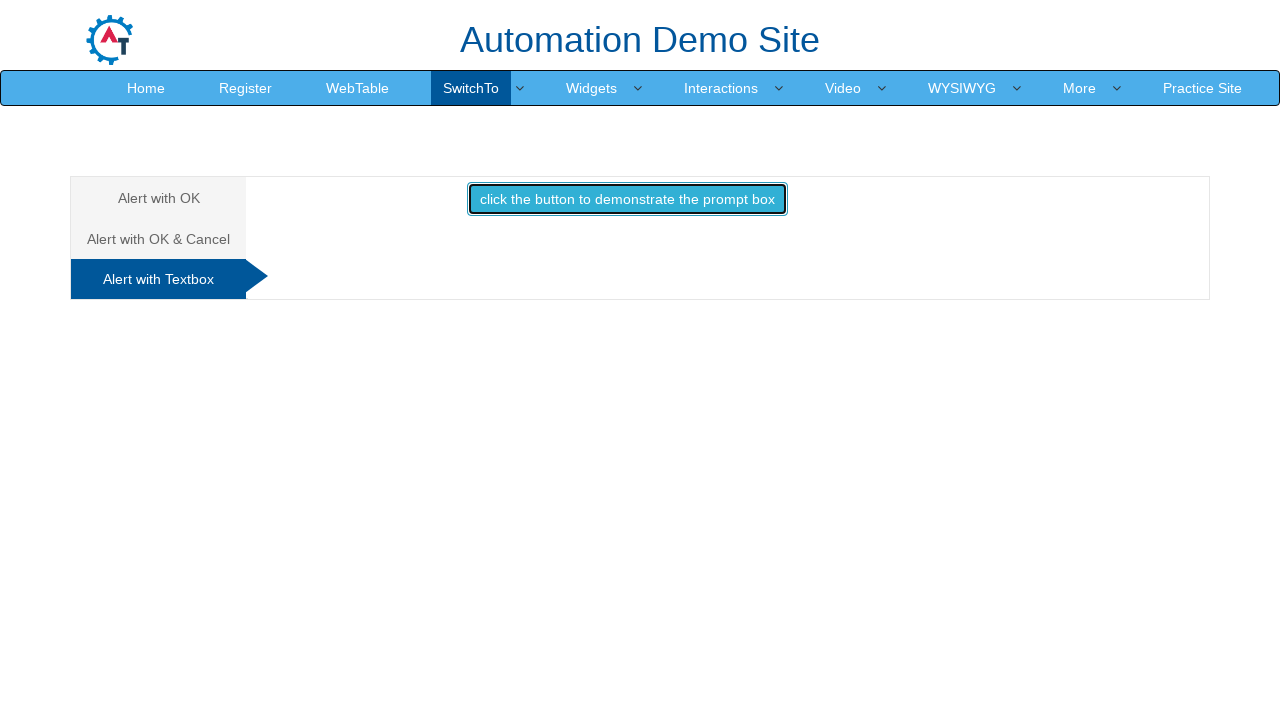

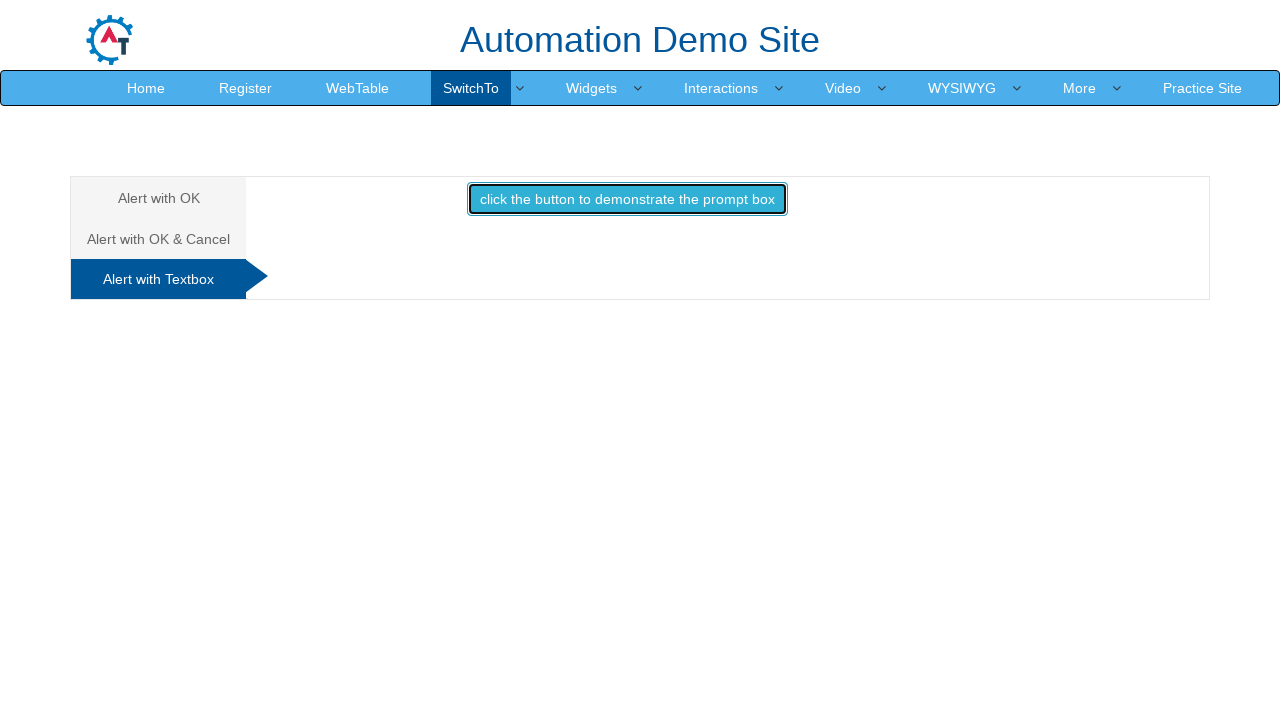